Tests clicking on a sale product from the sale block and verifying the discount label is displayed

Starting URL: http://intershop5.skillbox.ru/

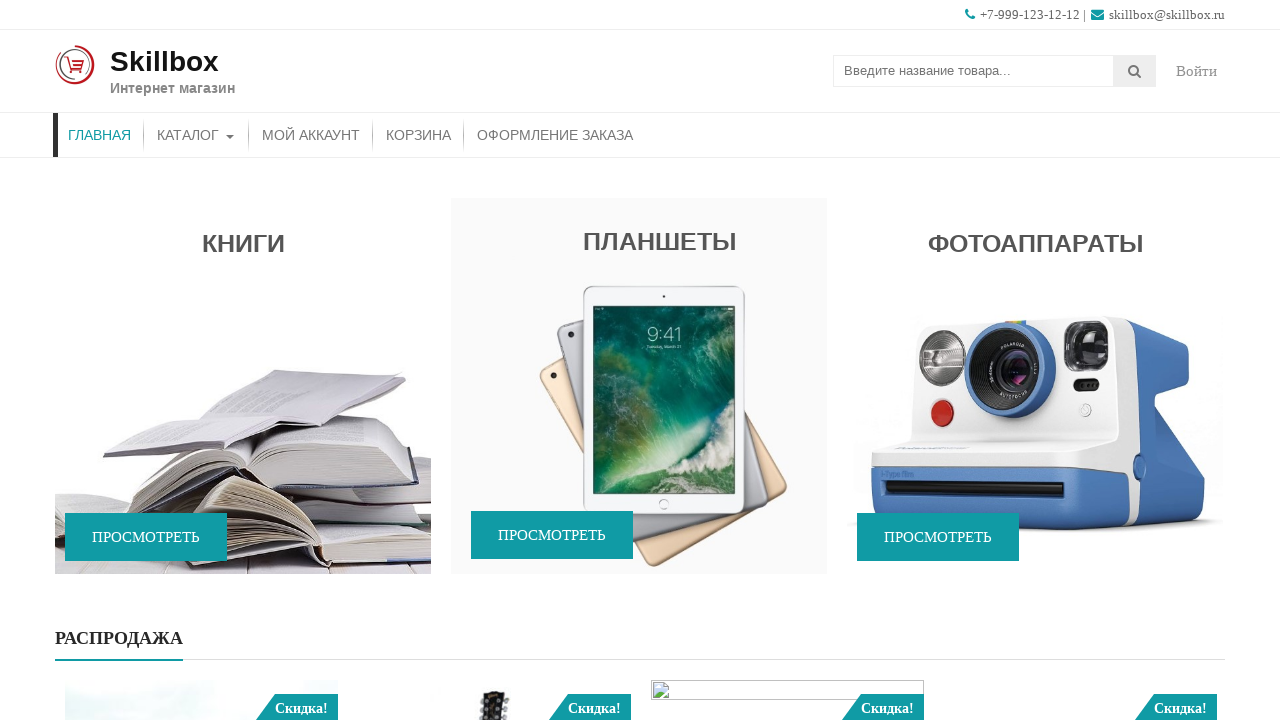

Sale product slider loaded and ready
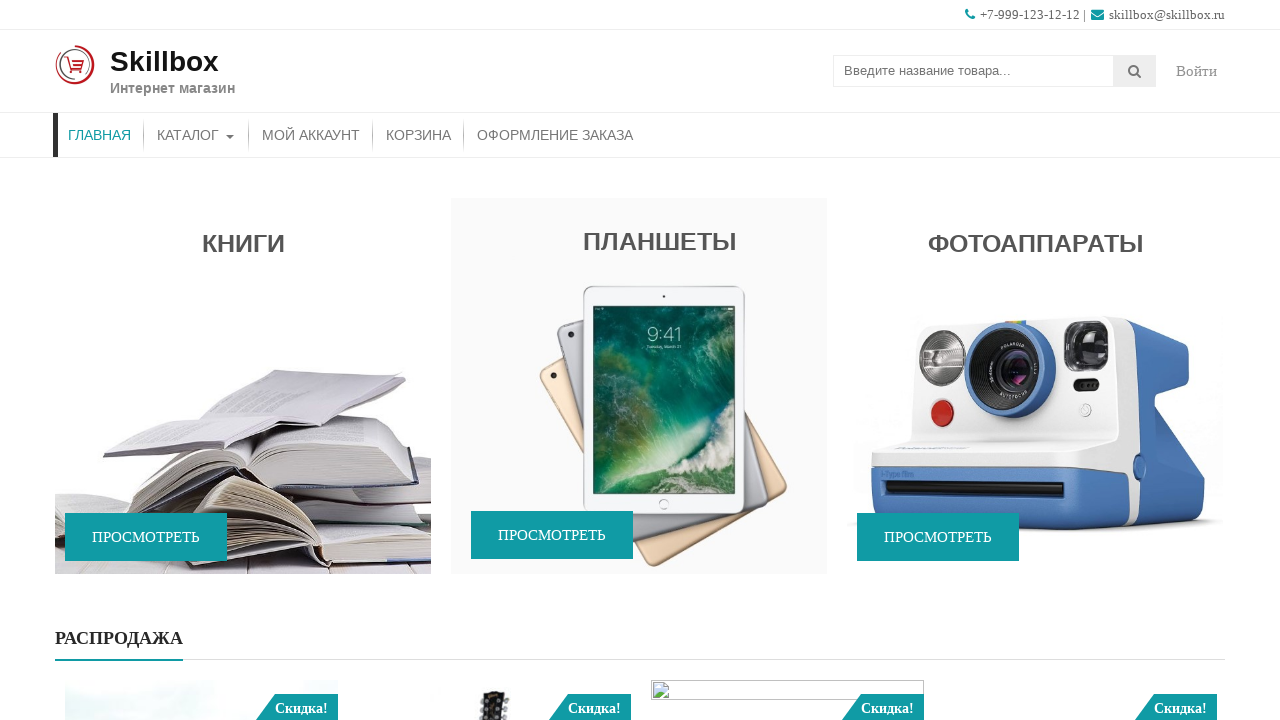

Clicked on sale product from the sale block at (202, 541) on aside#accesspress_store_product-2 li[data-slick-index='0']
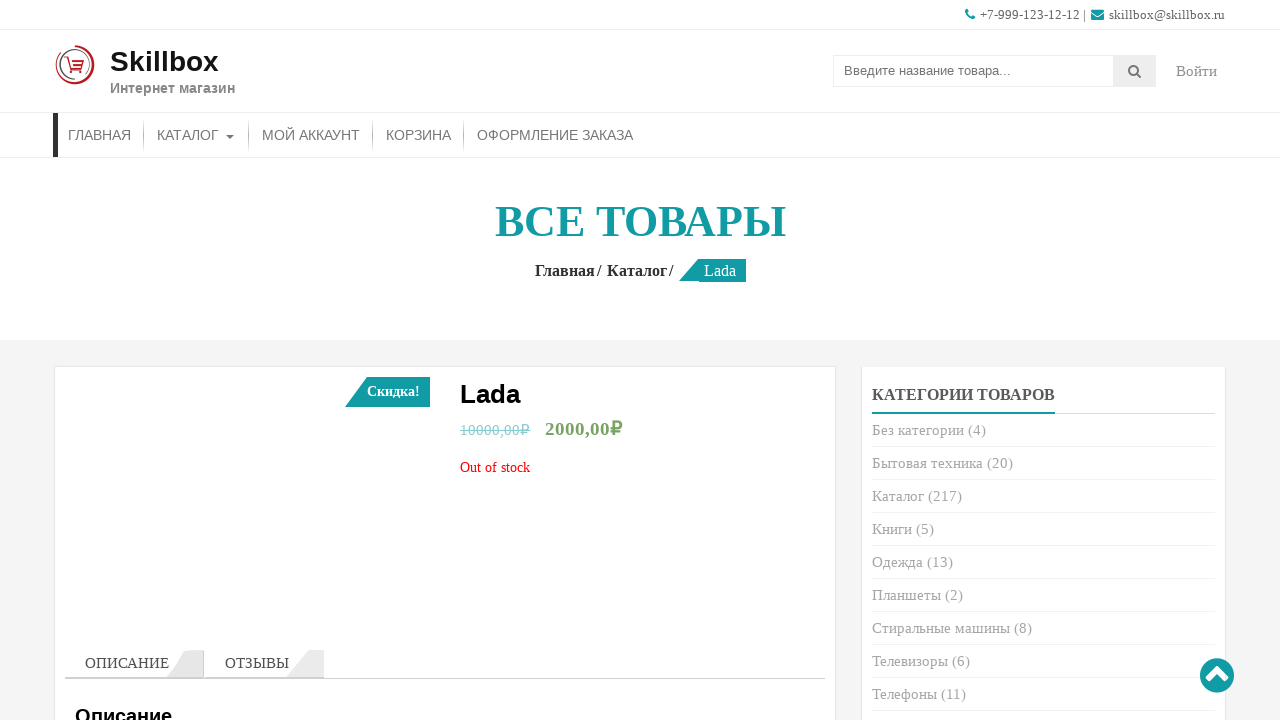

Sale discount label is displayed on the product
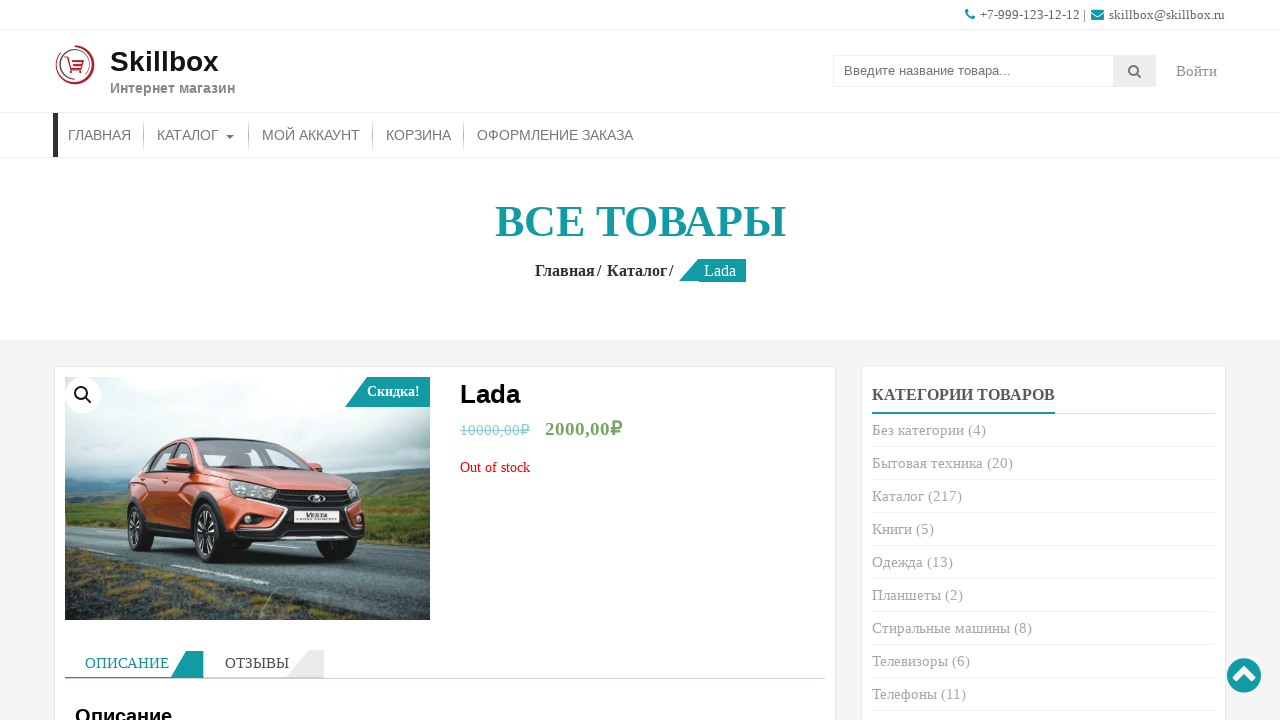

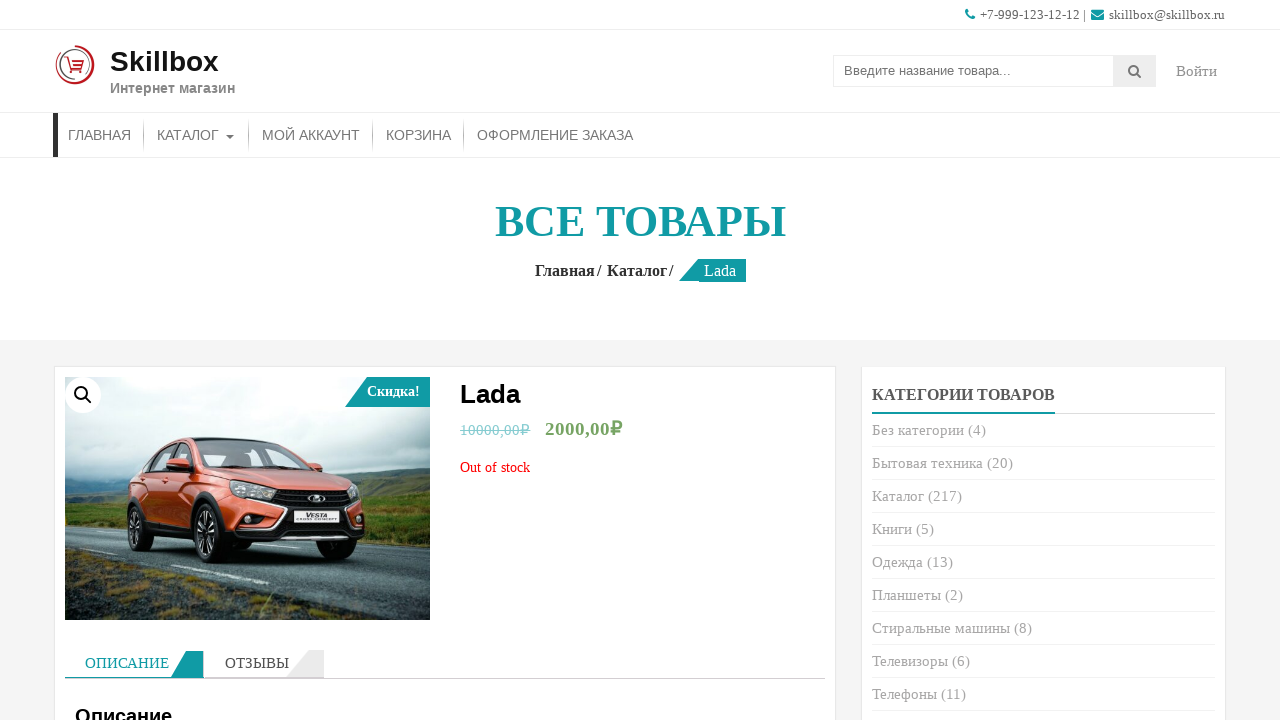